Tests the NSW Service stamp duty calculator by navigating to the calculator page, selecting options for a new passenger vehicle, entering a vehicle price, clicking calculate, and verifying the results are displayed.

Starting URL: https://www.service.nsw.gov.au/transaction/check-motor-vehicle-stamp-duty

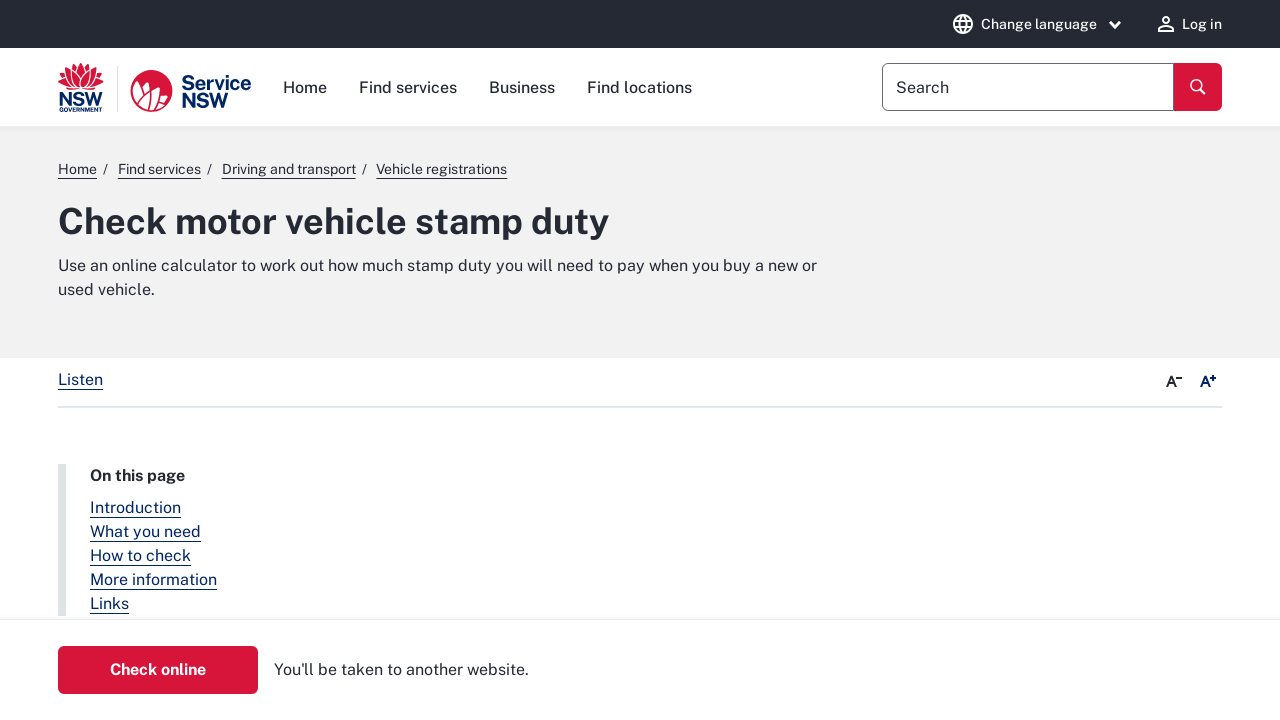

Waited for 'Check online' button to appear on the page
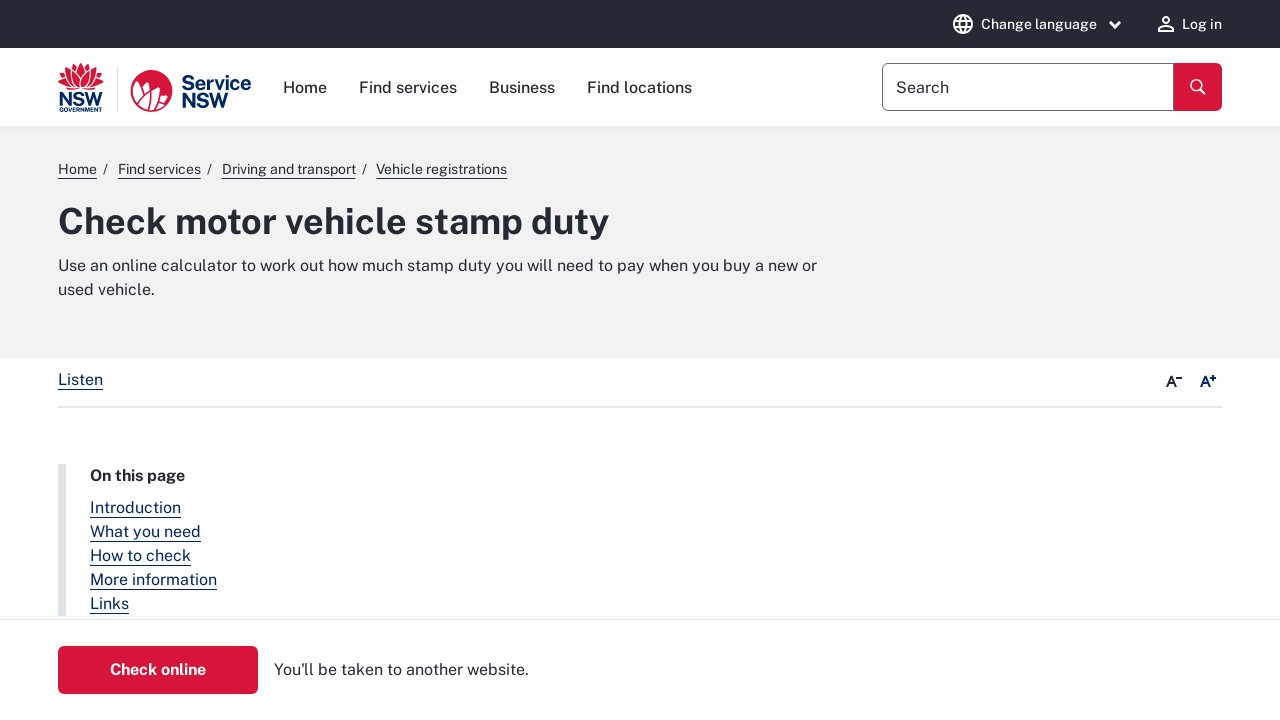

Retrieved href attribute from 'Check online' link
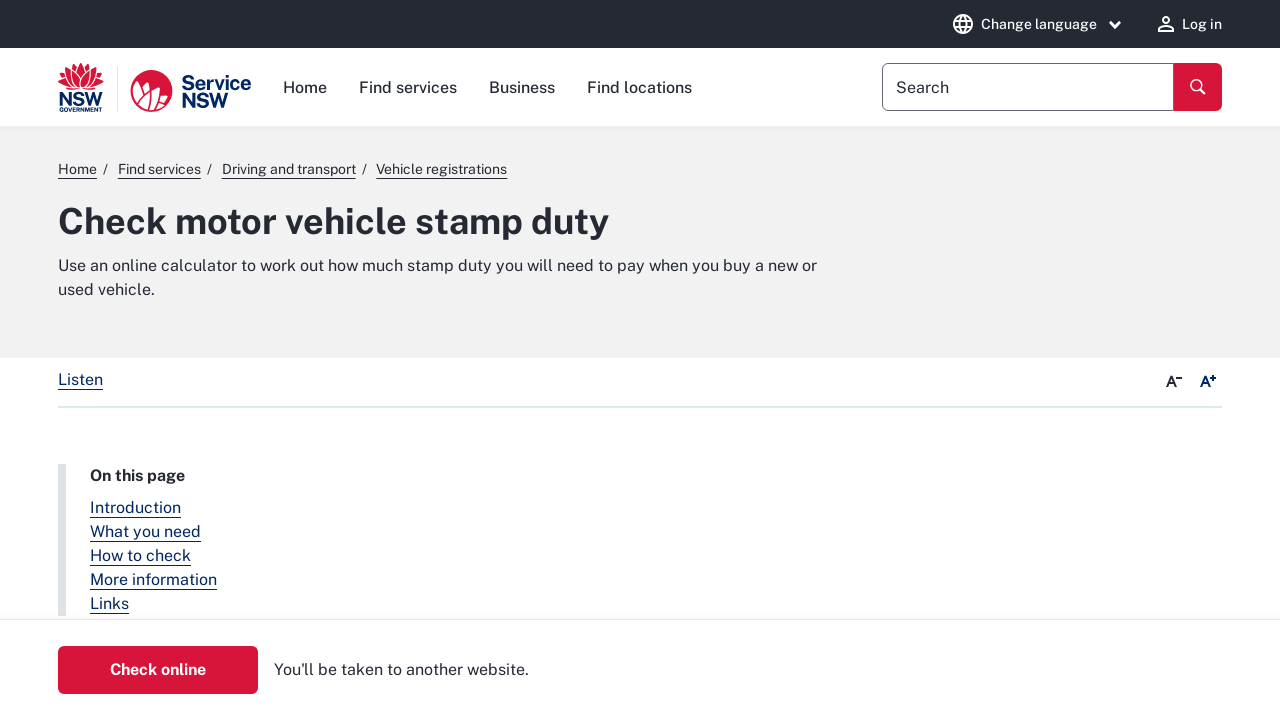

Navigated to stamp duty calculator page using resolved URL
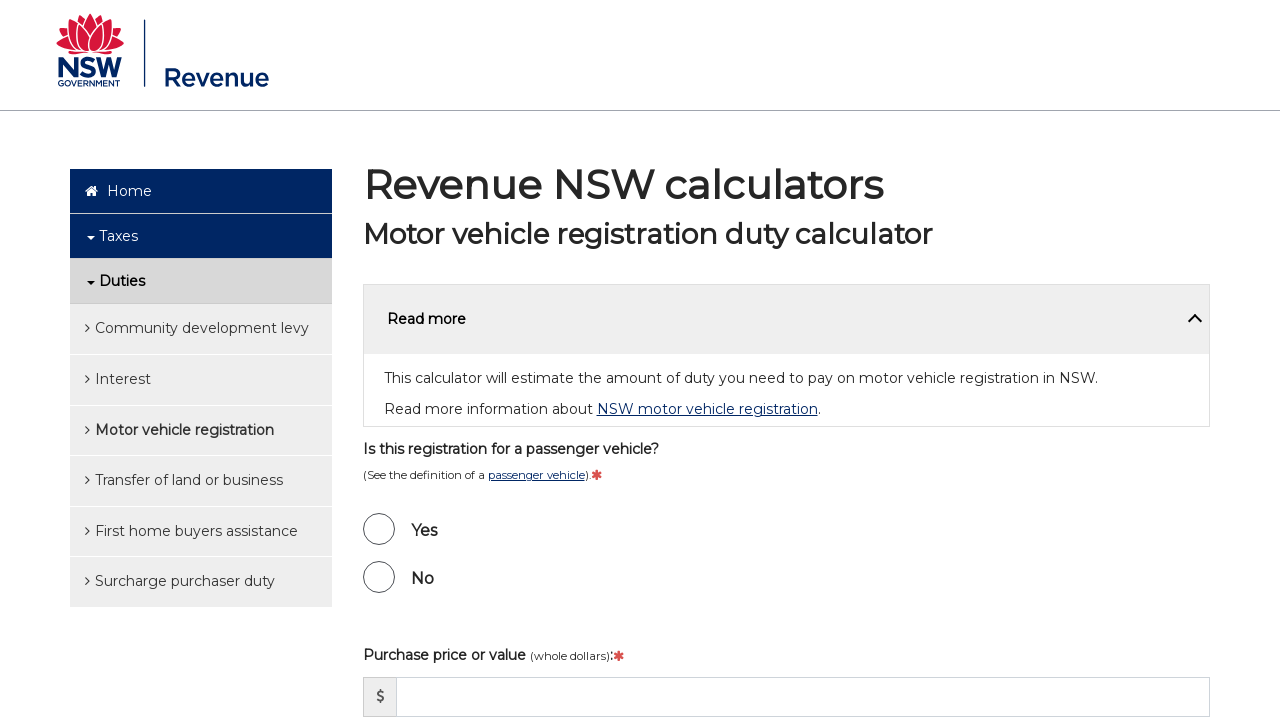

Waited for page to reach domcontentloaded state
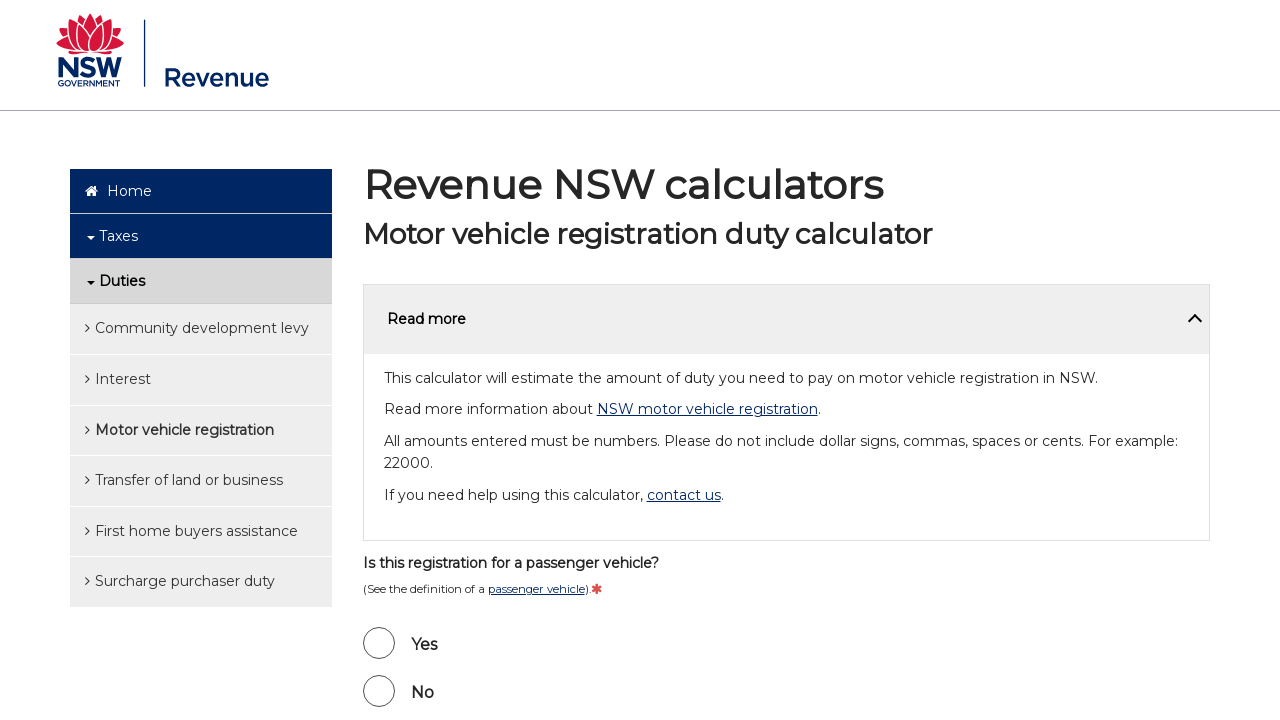

Selected 'Yes' for passenger vehicle question using radio button at (369, 636) on internal:role=radio[name="Yes"i]
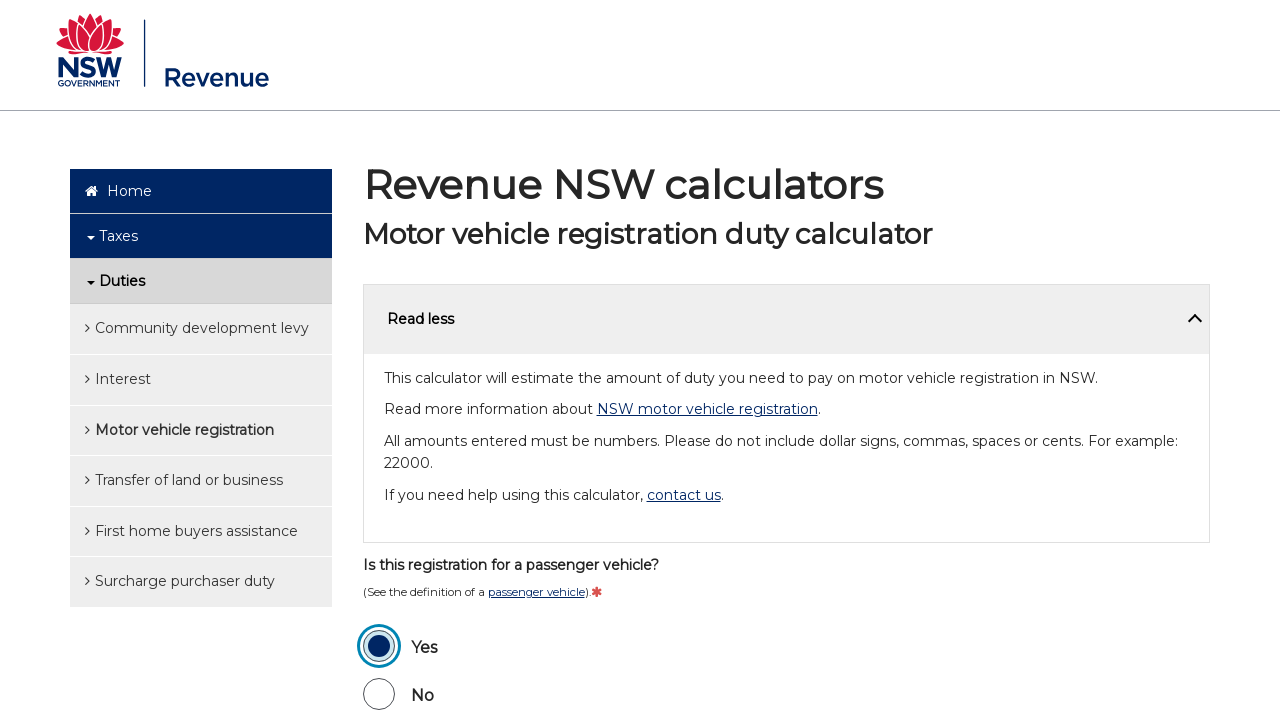

Selected 'Yes' for new vehicle question using radio button at (369, 636) on internal:role=radio[name="Yes"i]
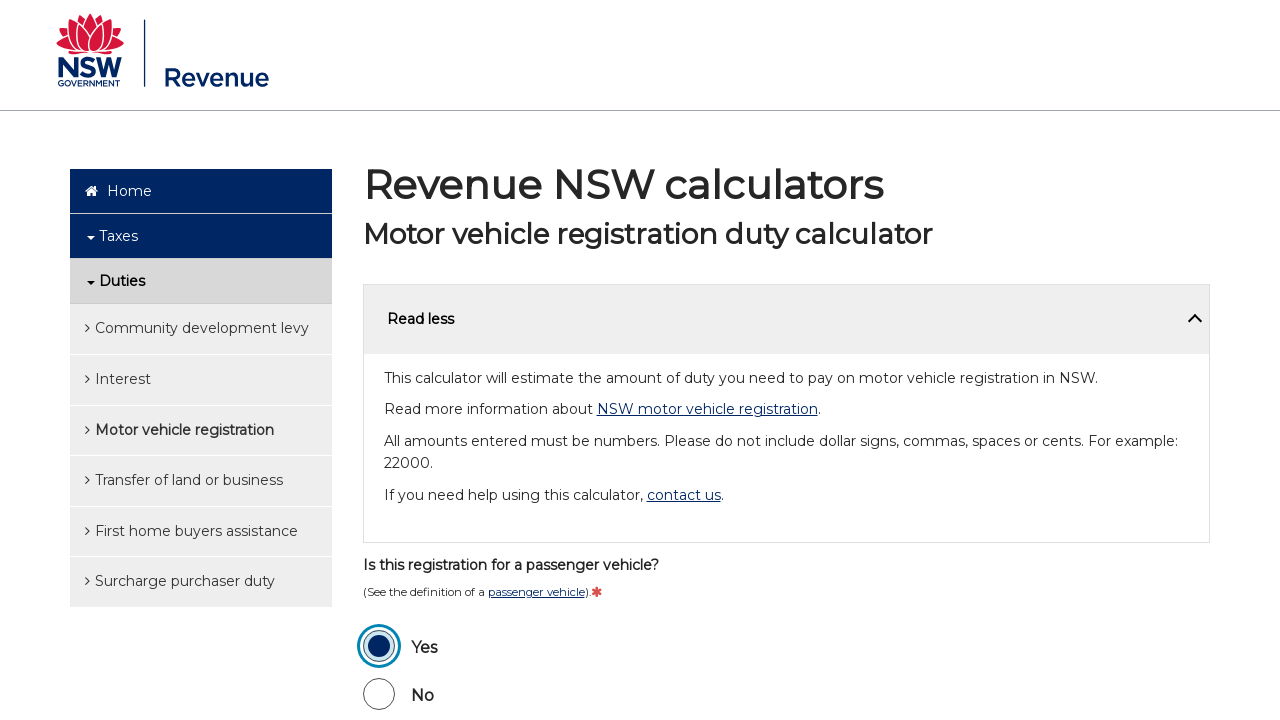

Entered vehicle price '$35,000' in the price input field on input[type='text'] >> nth=0
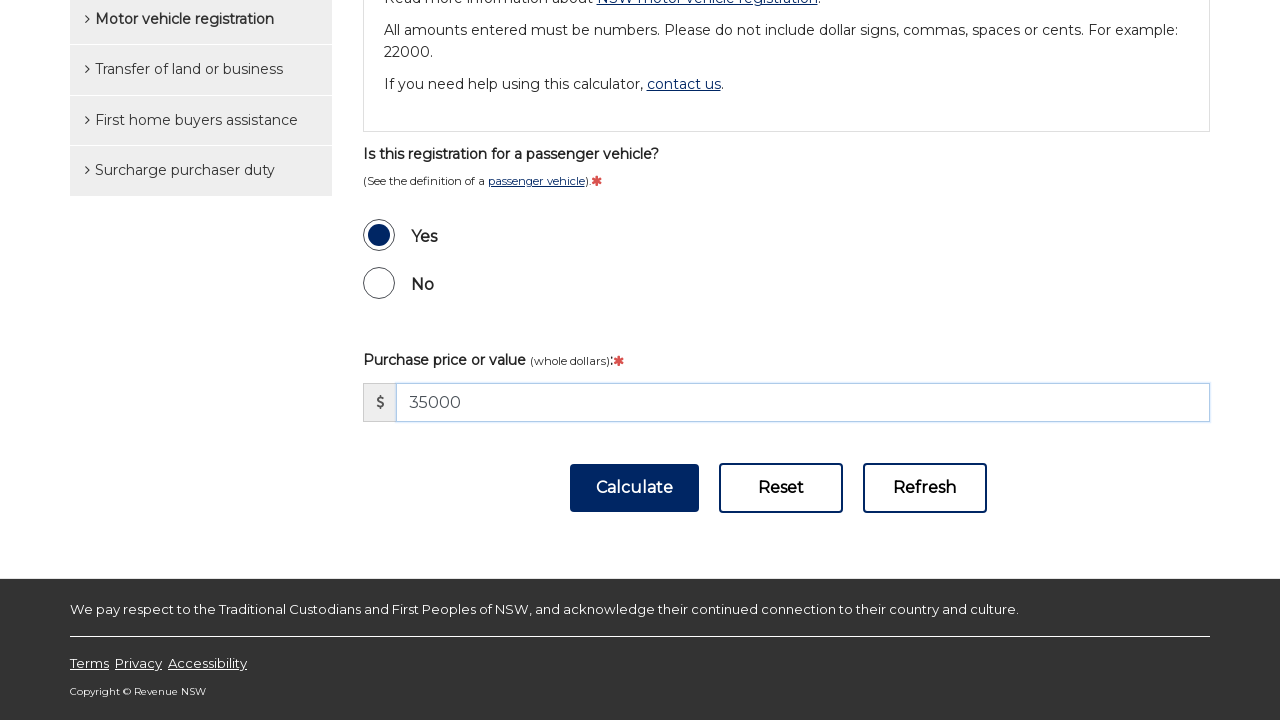

Clicked 'Calculate' button using role selector at (634, 488) on internal:role=button[name="Calculate"i]
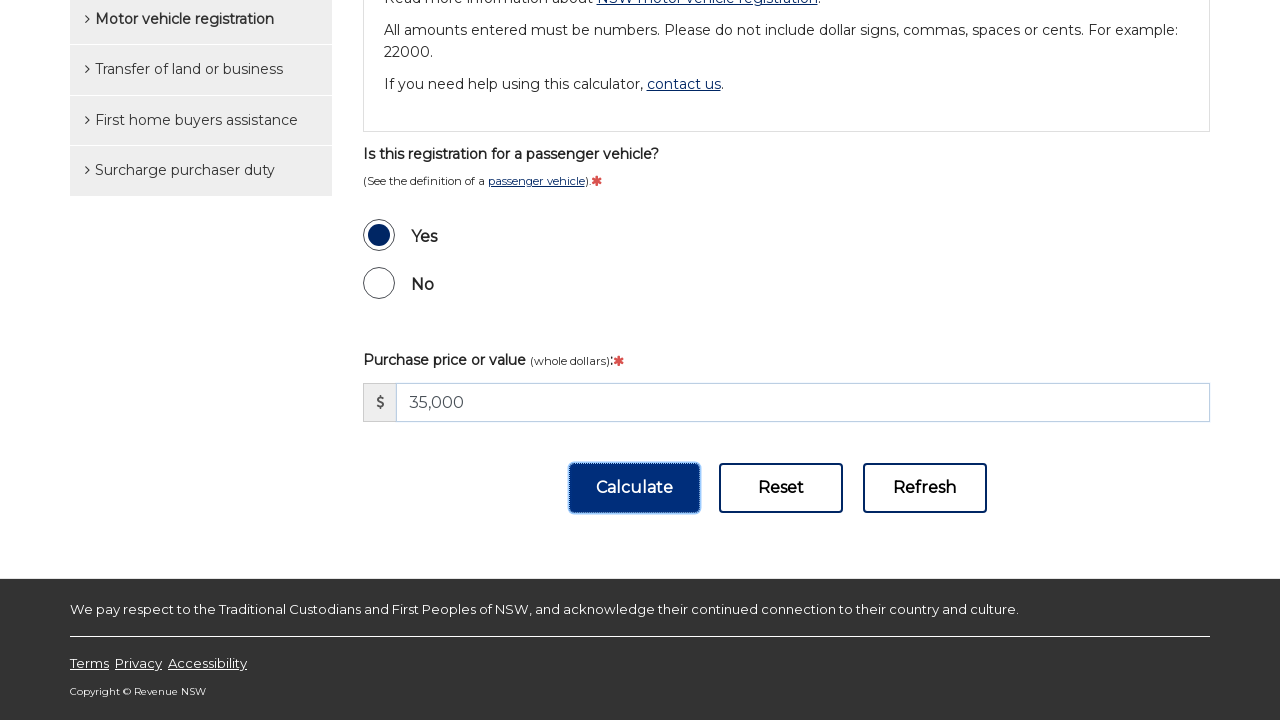

Waited 2 seconds for calculation results to appear
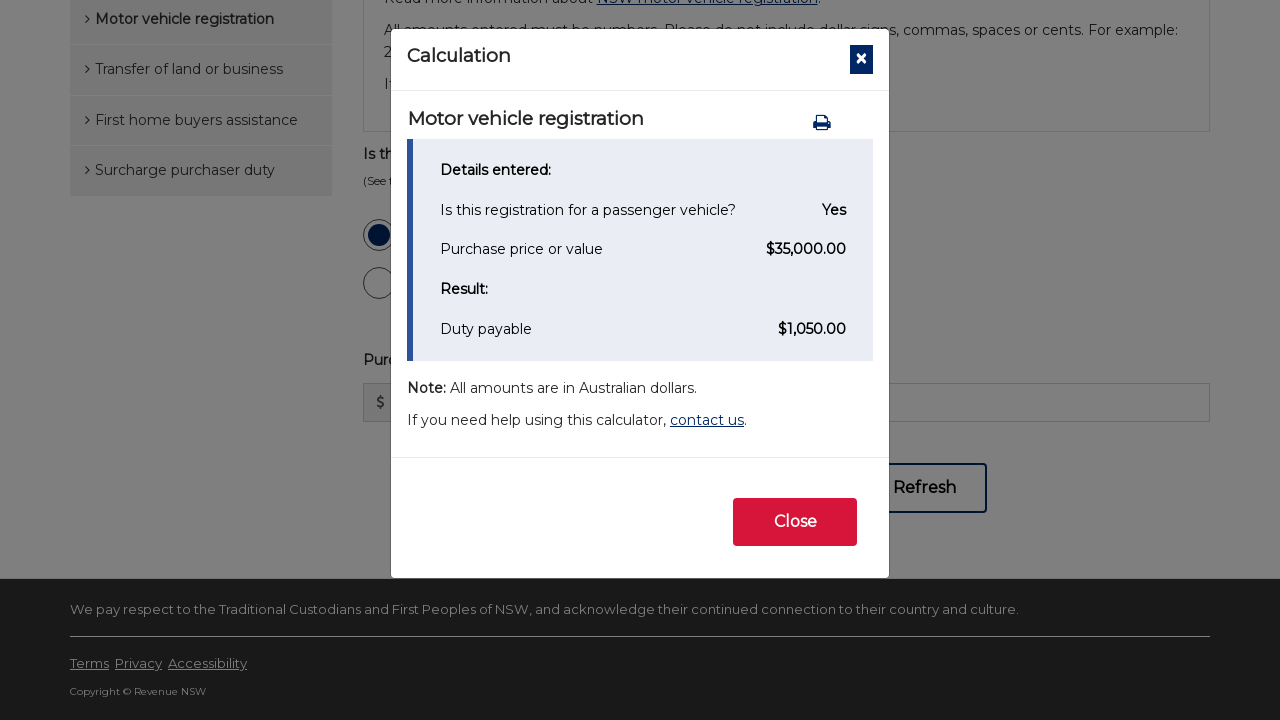

Verified calculation results are displayed with expected keywords
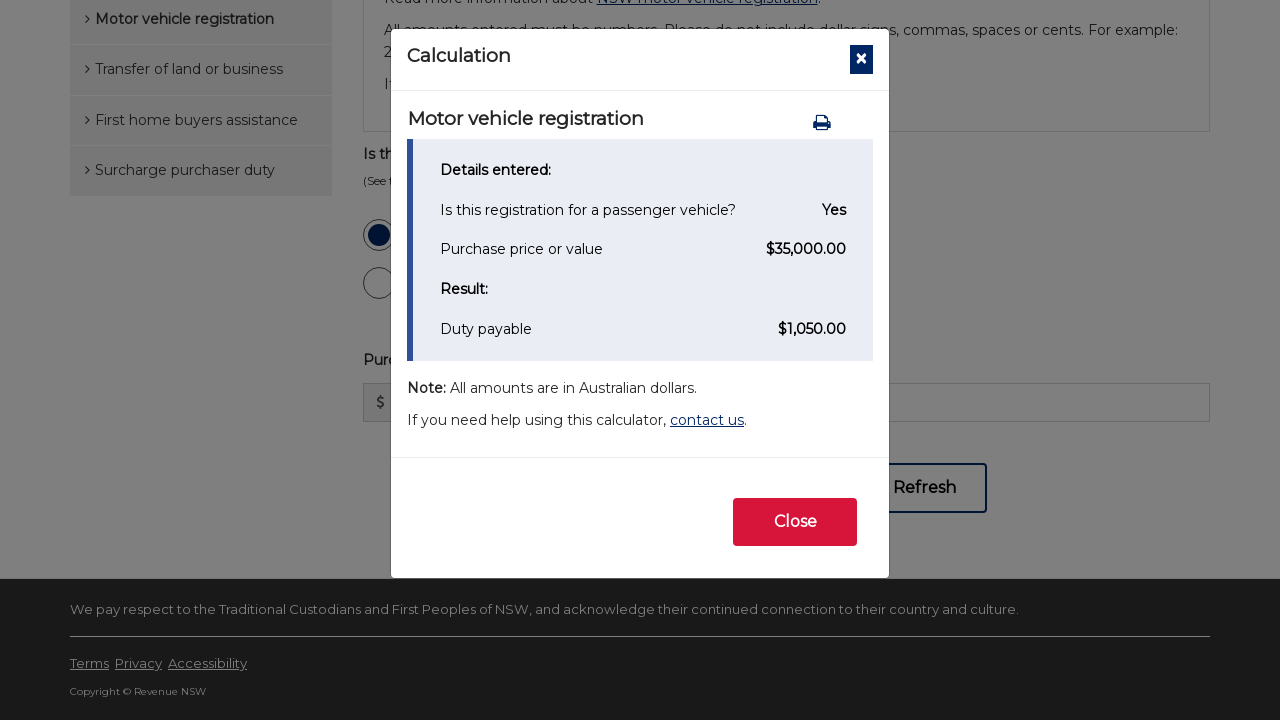

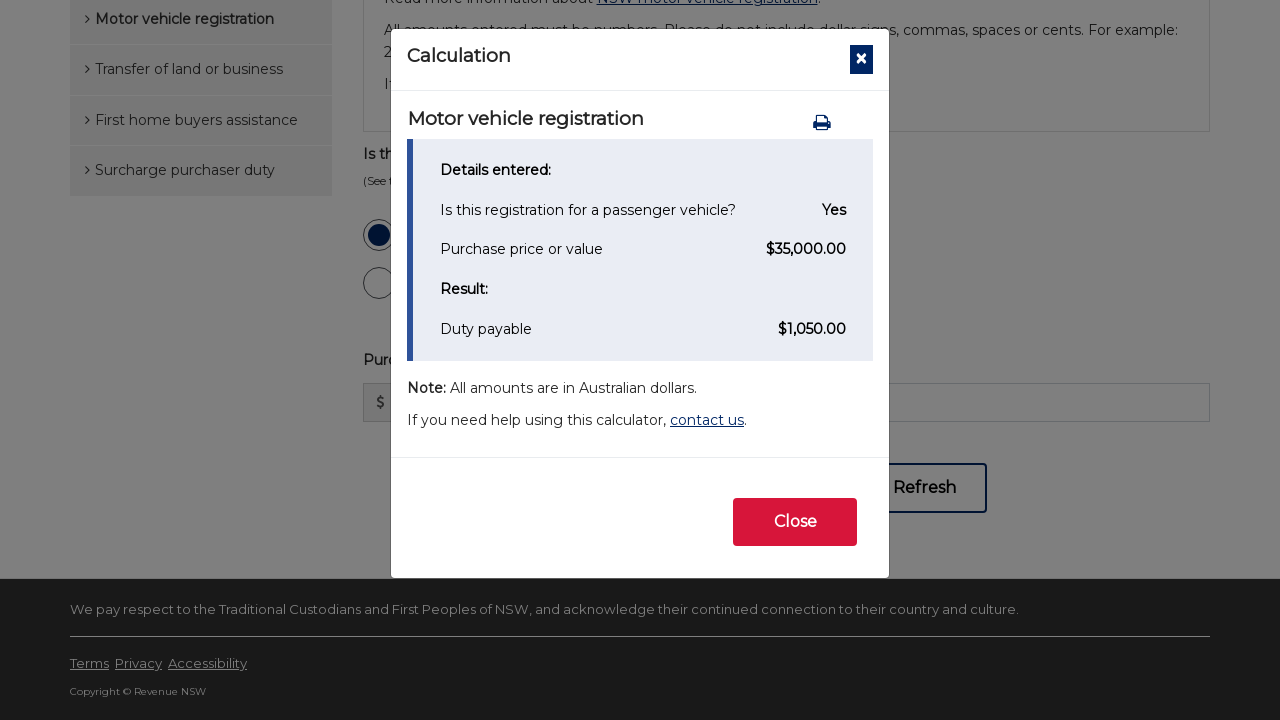